Tests multiplication of two positive numbers (100 × 2 = 200)

Starting URL: https://testsheepnz.github.io/BasicCalculator.html

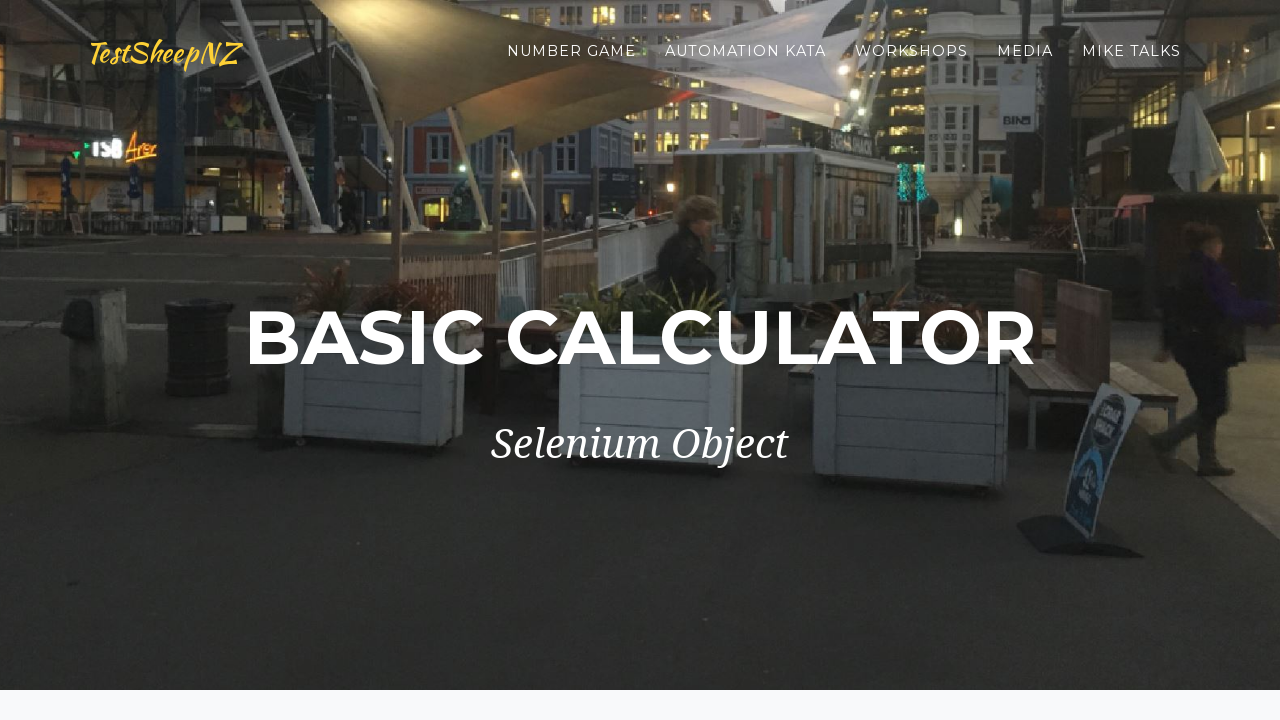

Filled first number field with '100' on #number1Field
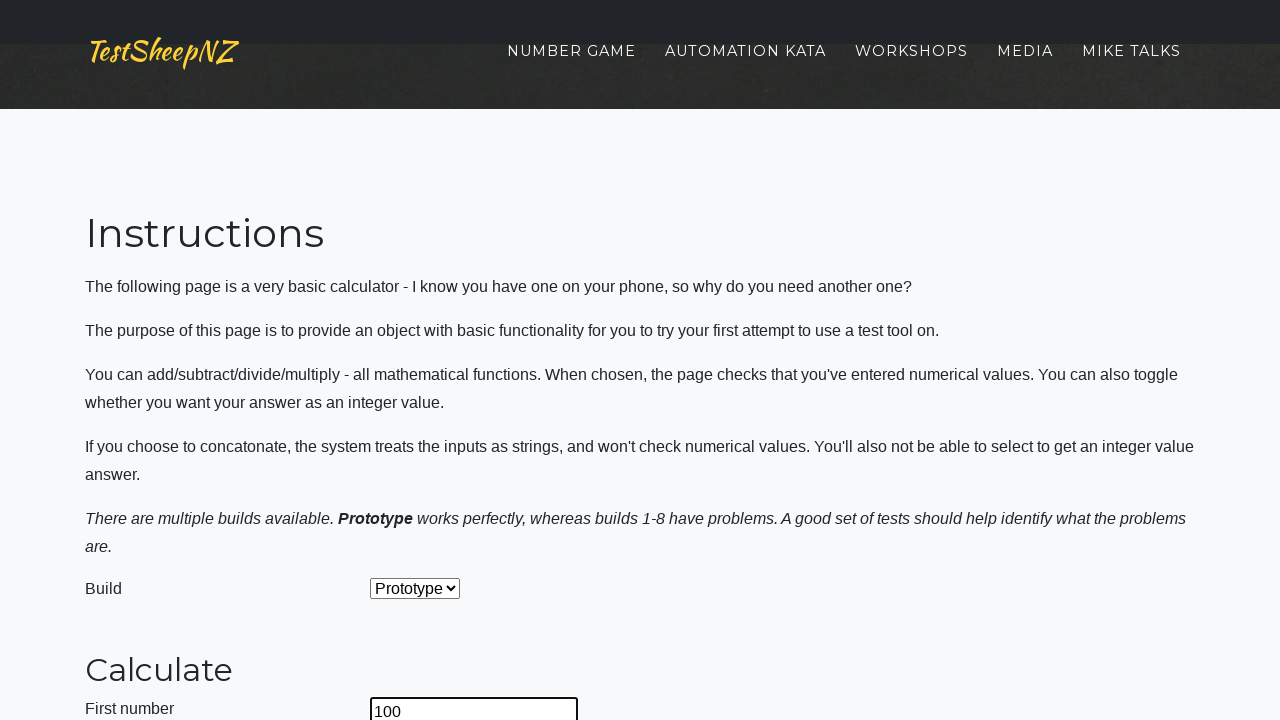

Filled second number field with '2' on #number2Field
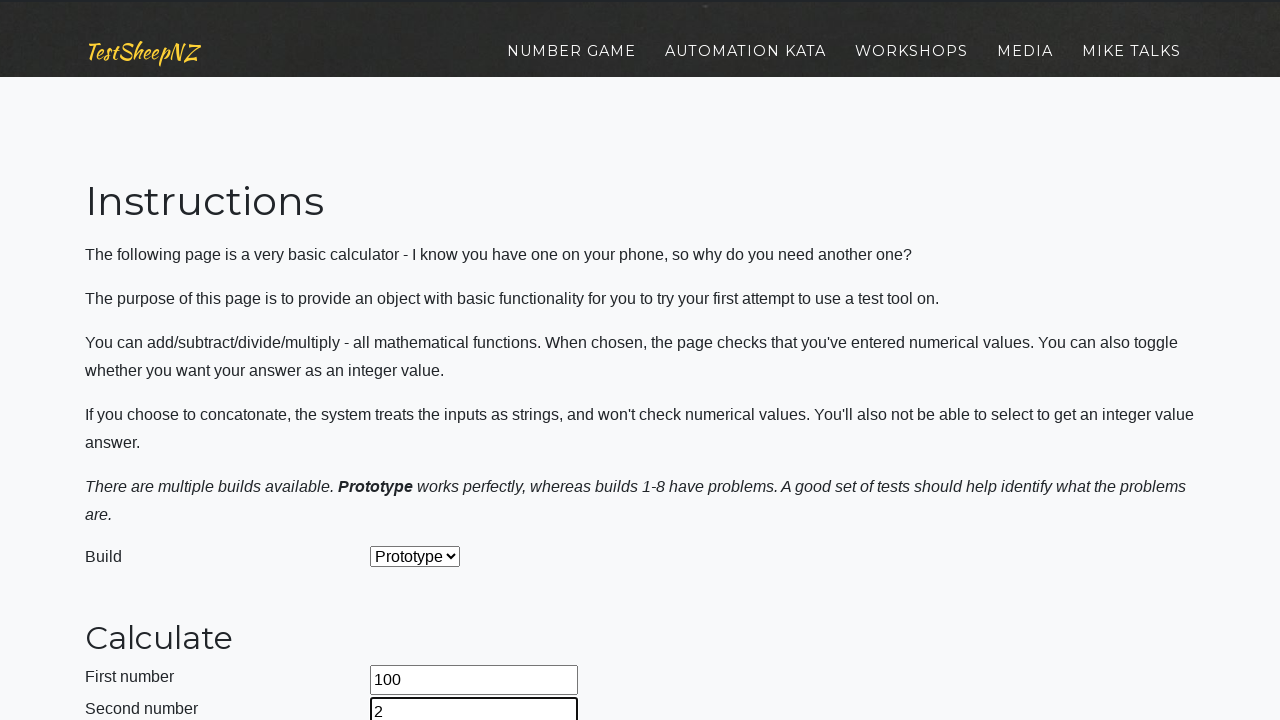

Selected 'Multiply' operation from dropdown on #selectOperationDropdown
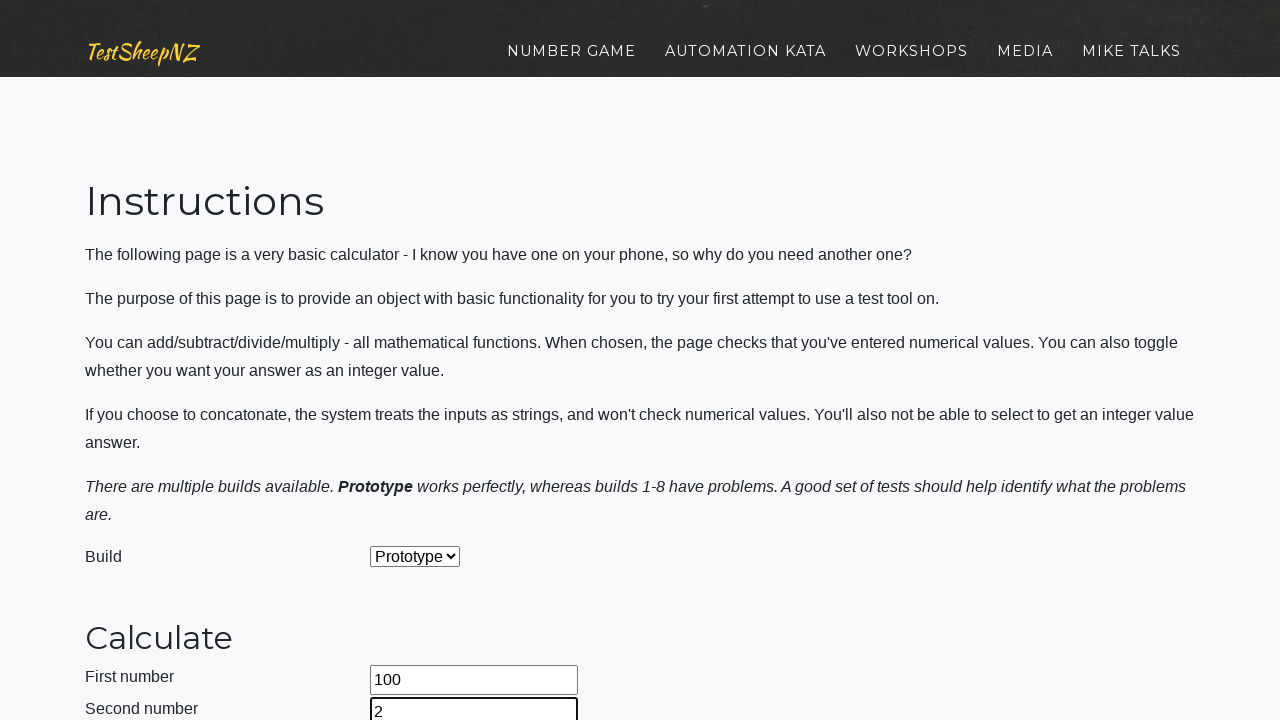

Clicked calculate button at (422, 361) on #calculateButton
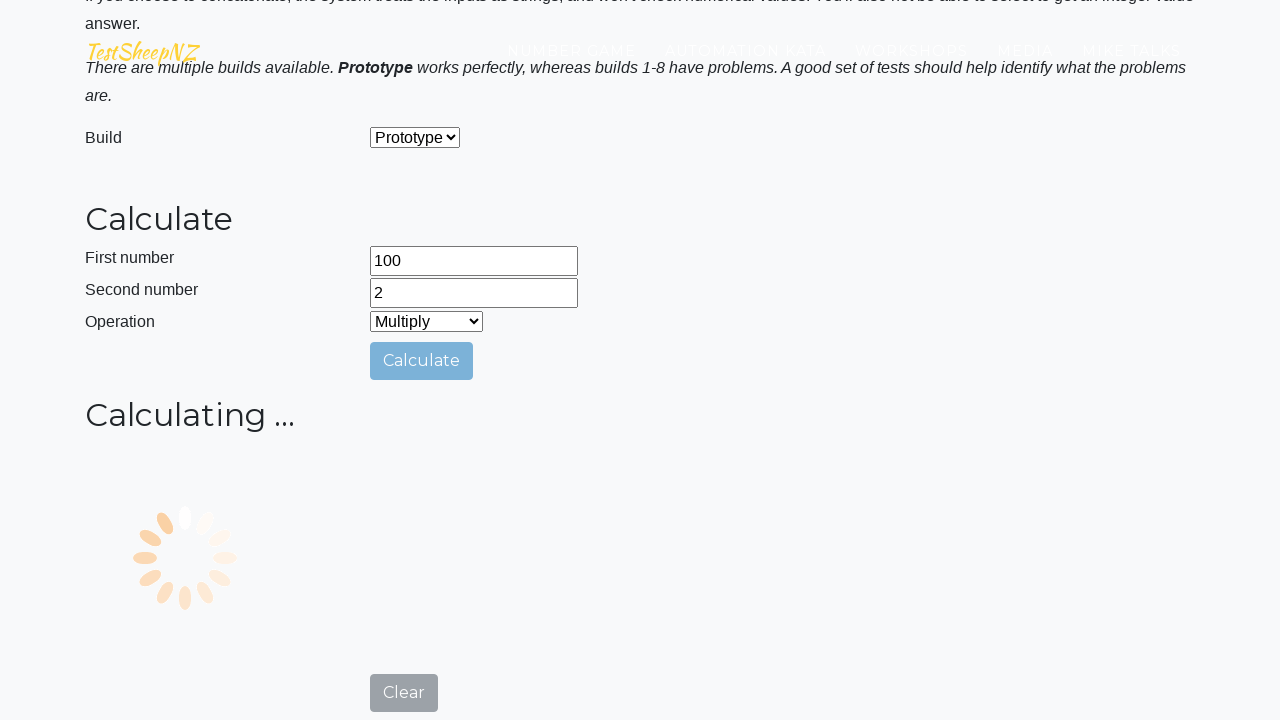

Result field appeared with answer (100 × 2 = 200)
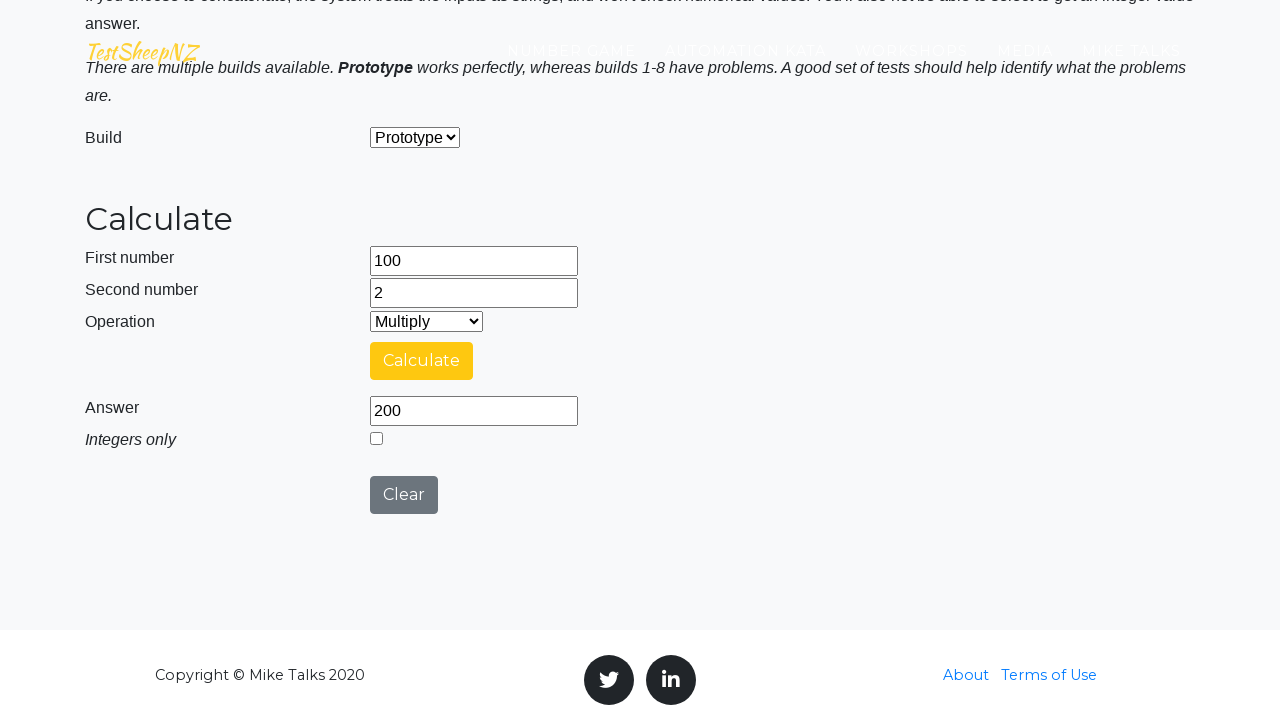

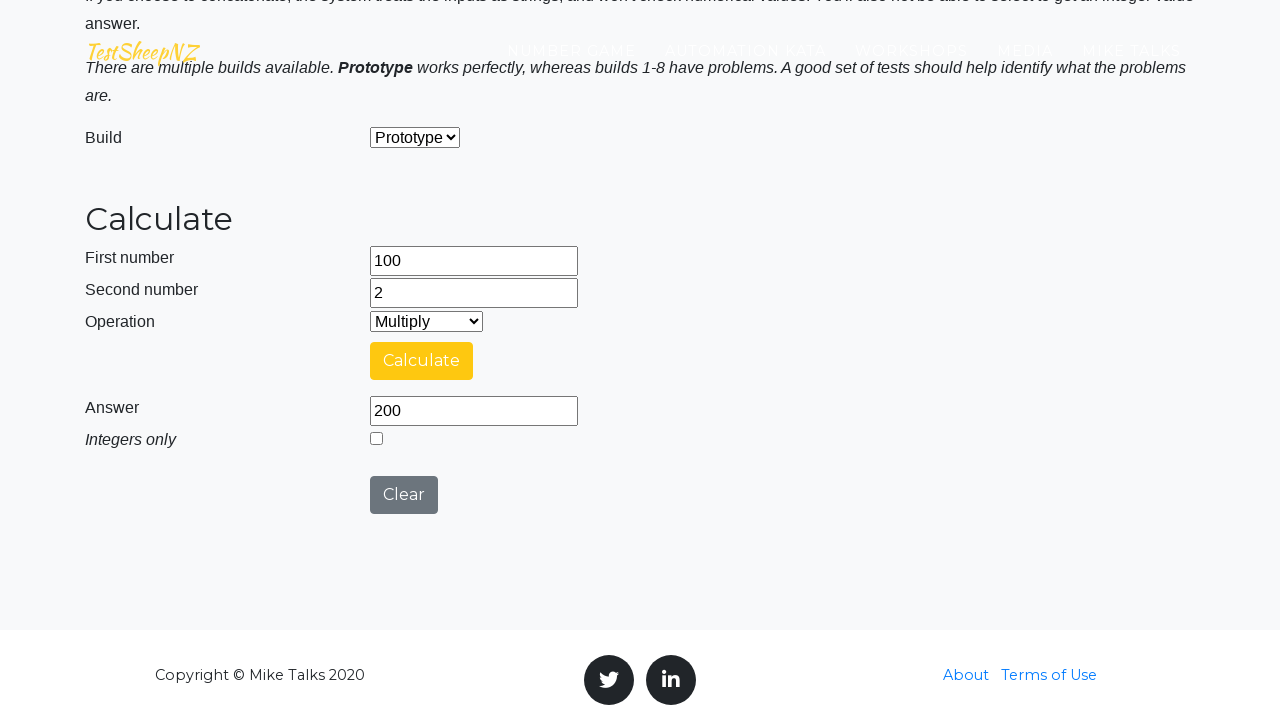